Tests that the Clear completed button displays the correct text

Starting URL: https://demo.playwright.dev/todomvc

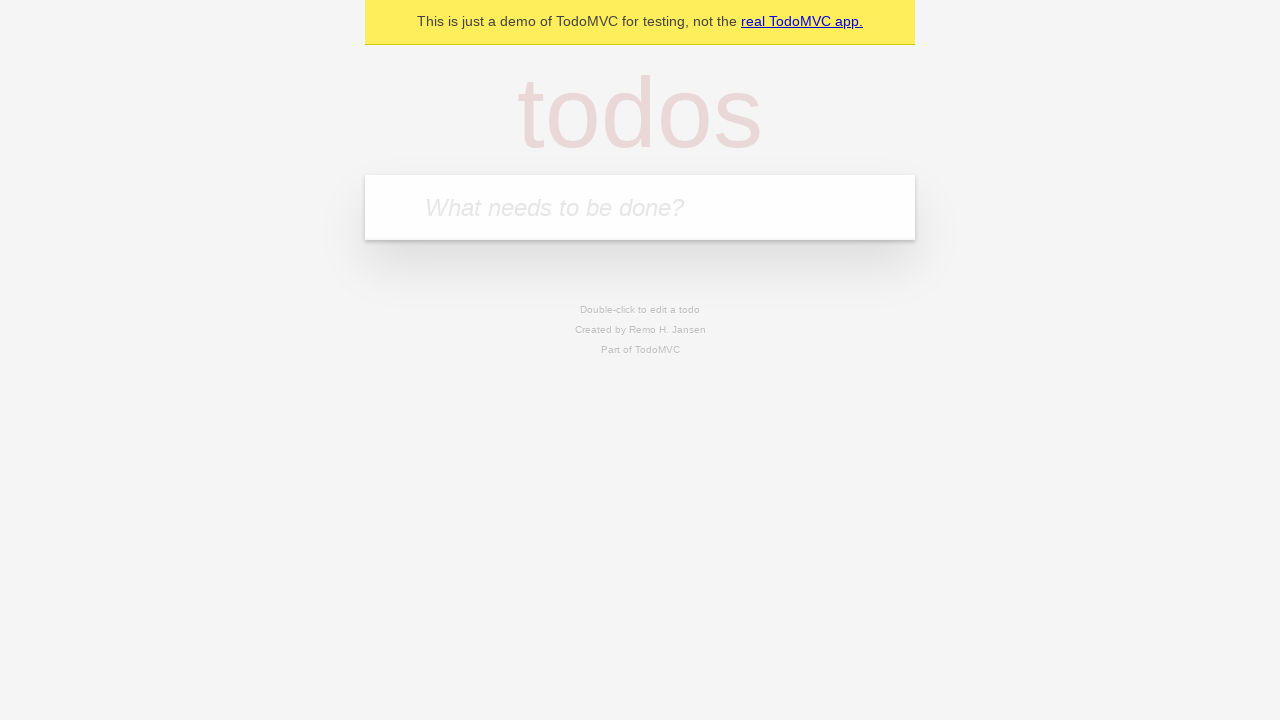

Filled new todo input with 'buy some cheese' on .new-todo
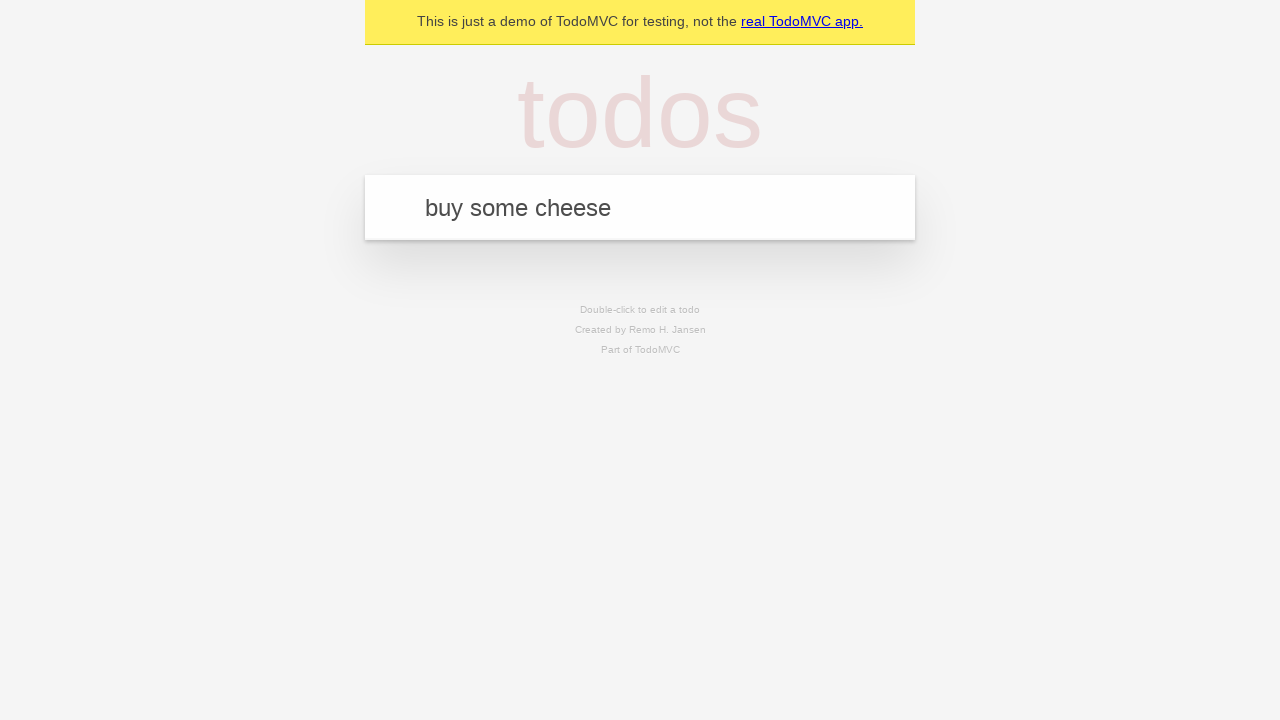

Pressed Enter to add first todo on .new-todo
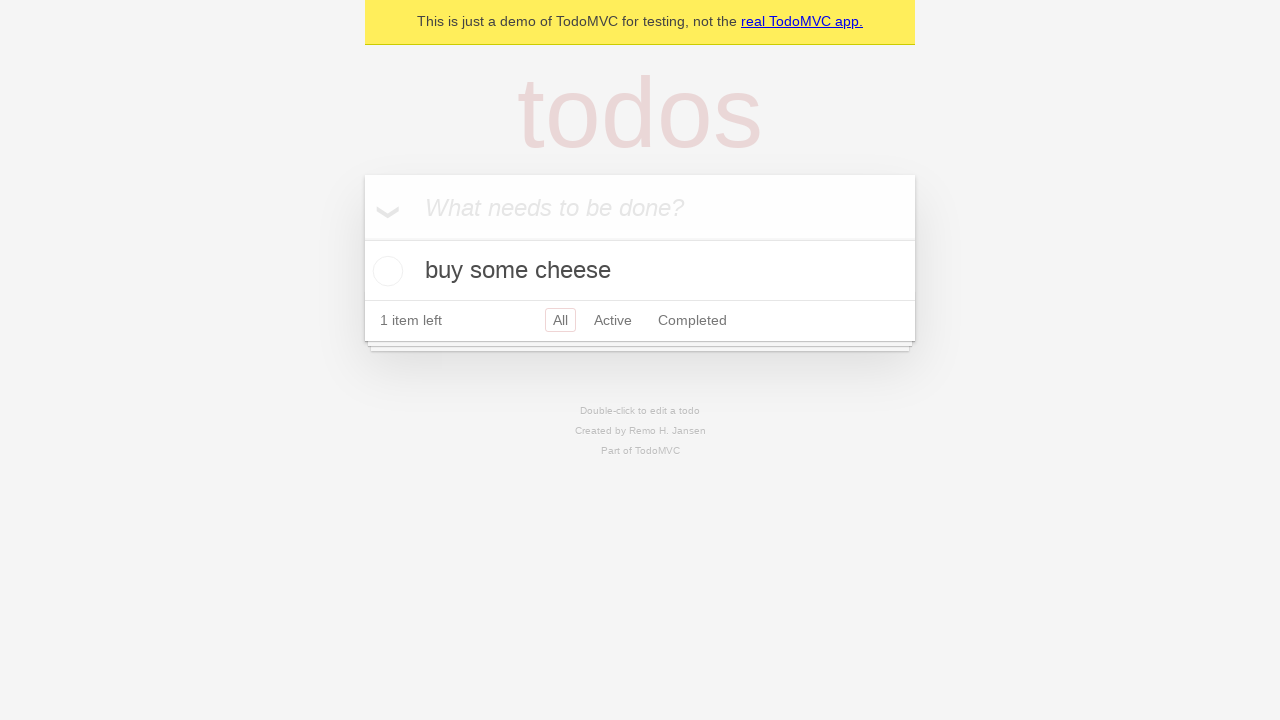

Filled new todo input with 'feed the cat' on .new-todo
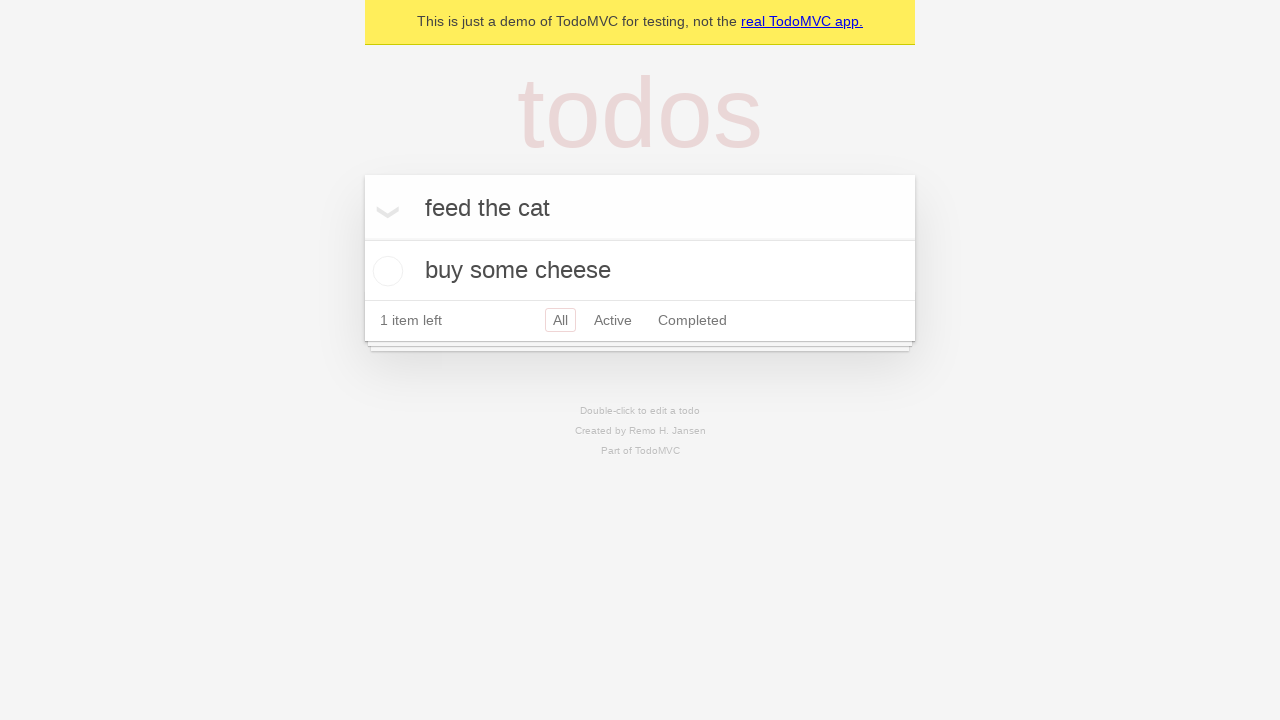

Pressed Enter to add second todo on .new-todo
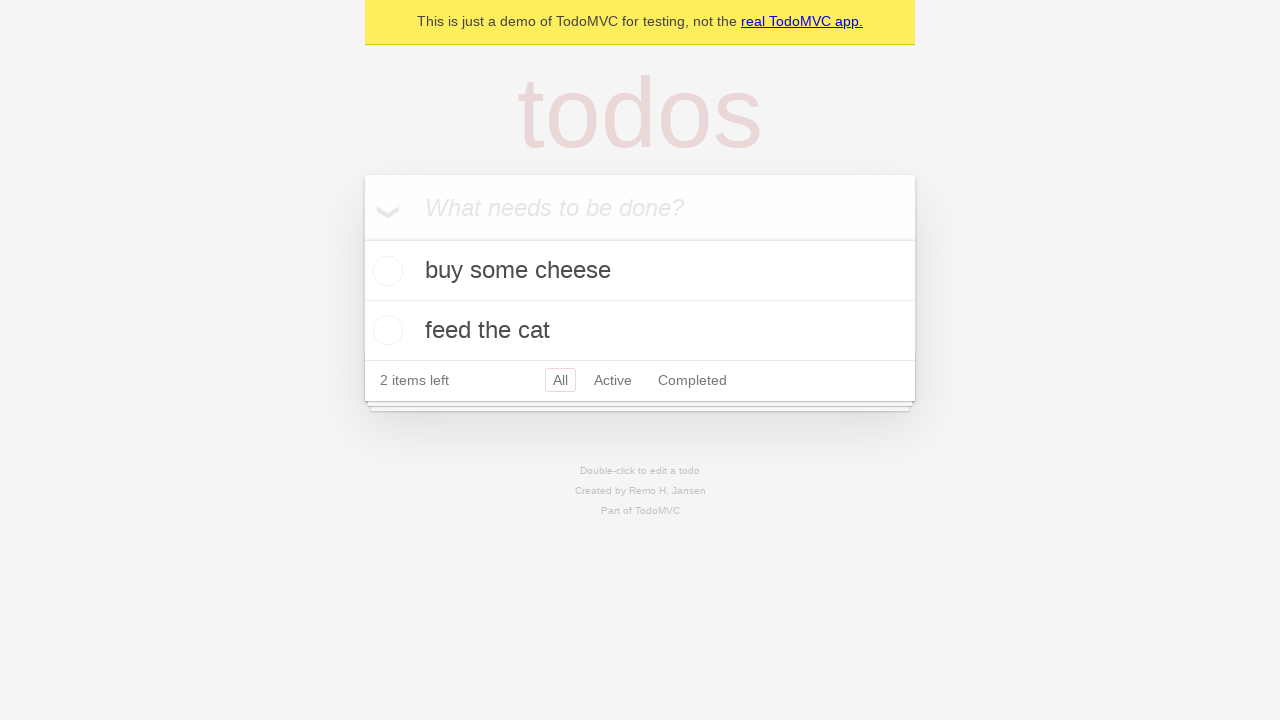

Filled new todo input with 'book a doctors appointment' on .new-todo
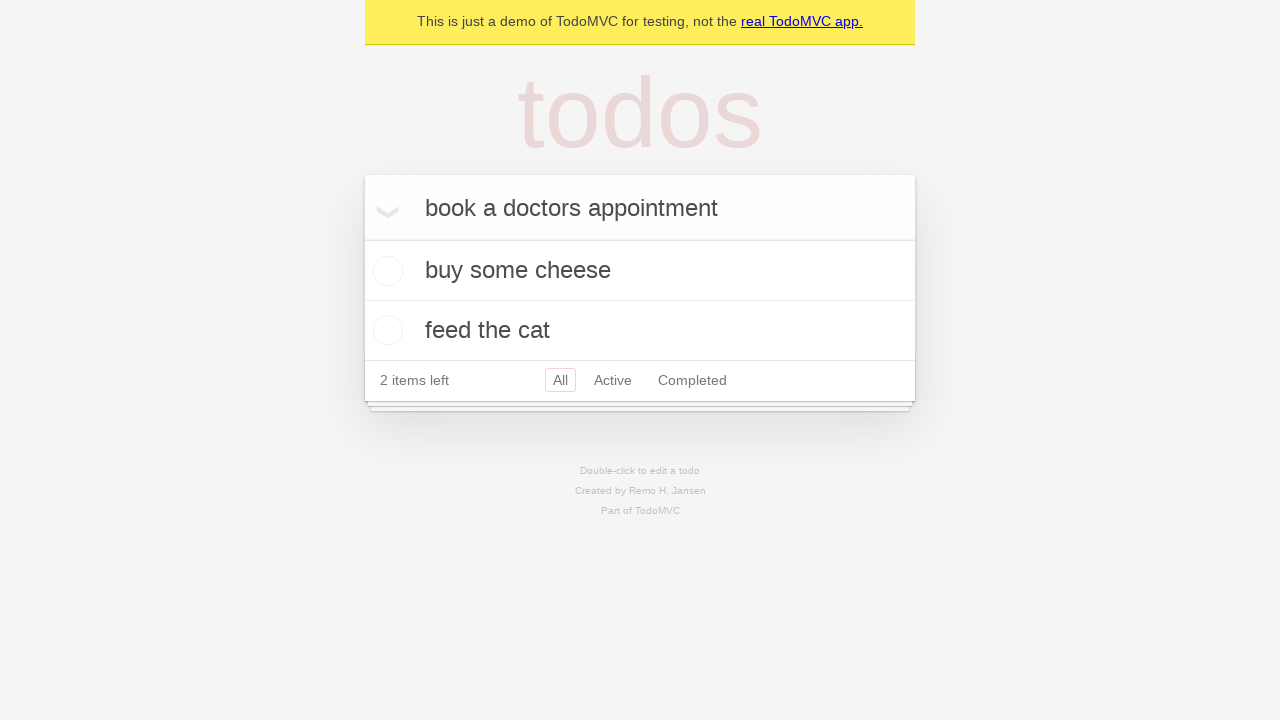

Pressed Enter to add third todo on .new-todo
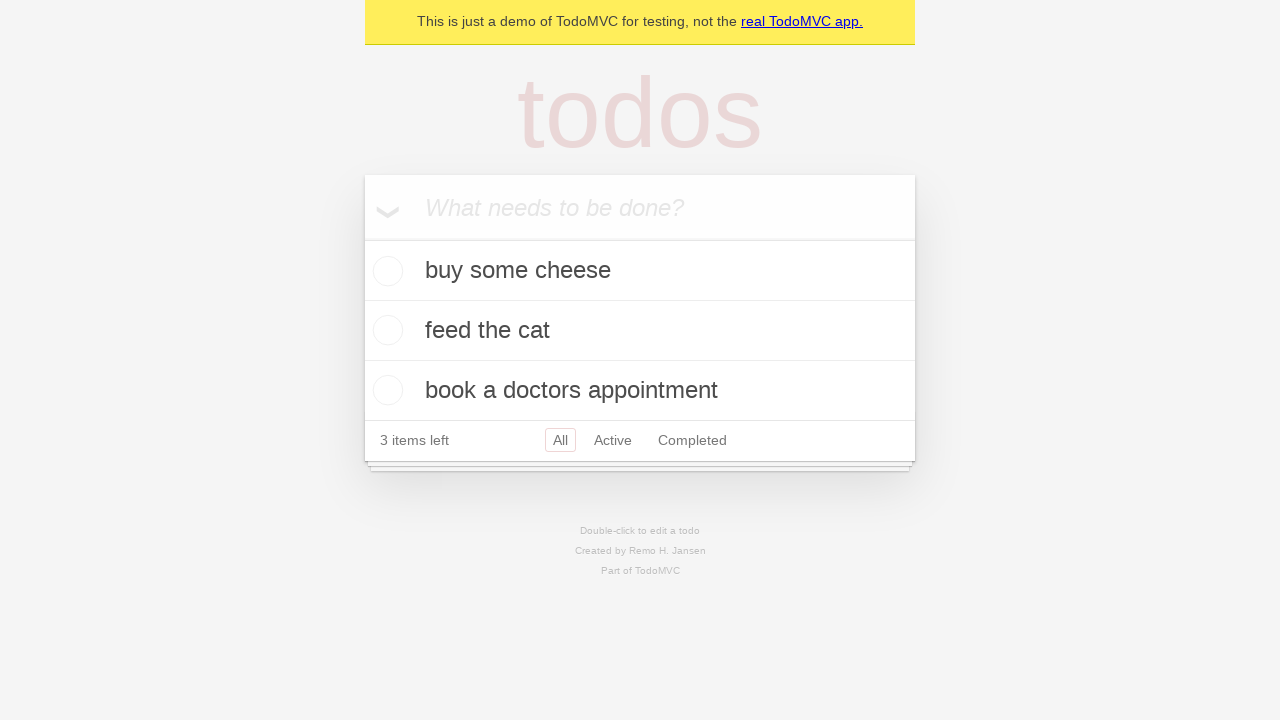

All three todo items appeared in the list
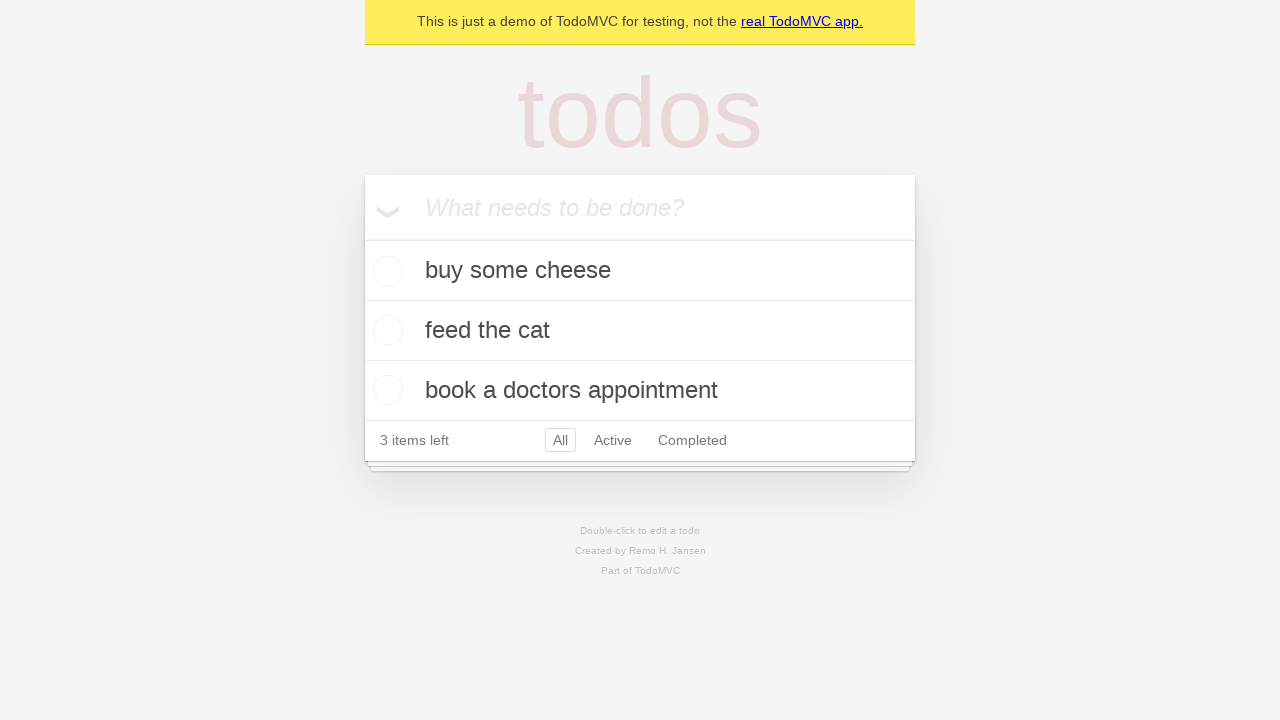

Checked first todo item to mark it as completed at (385, 271) on .todo-list li .toggle >> nth=0
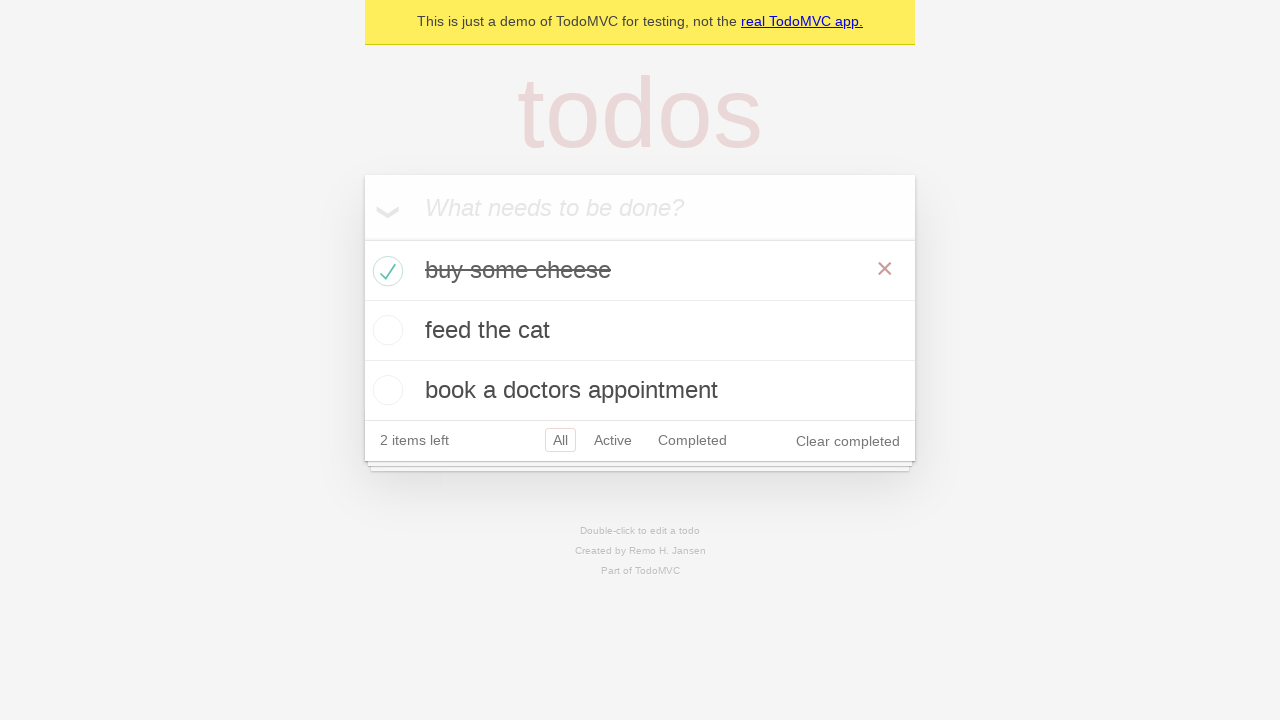

Clear completed button appeared after marking item as completed
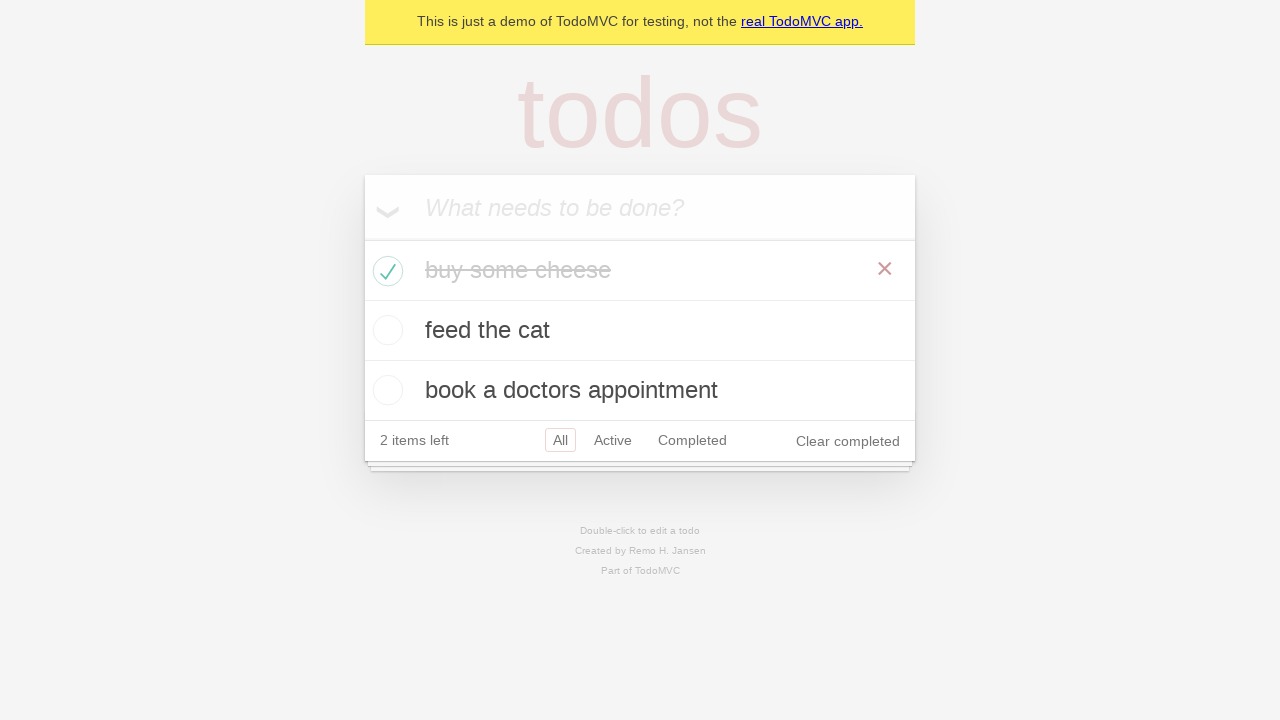

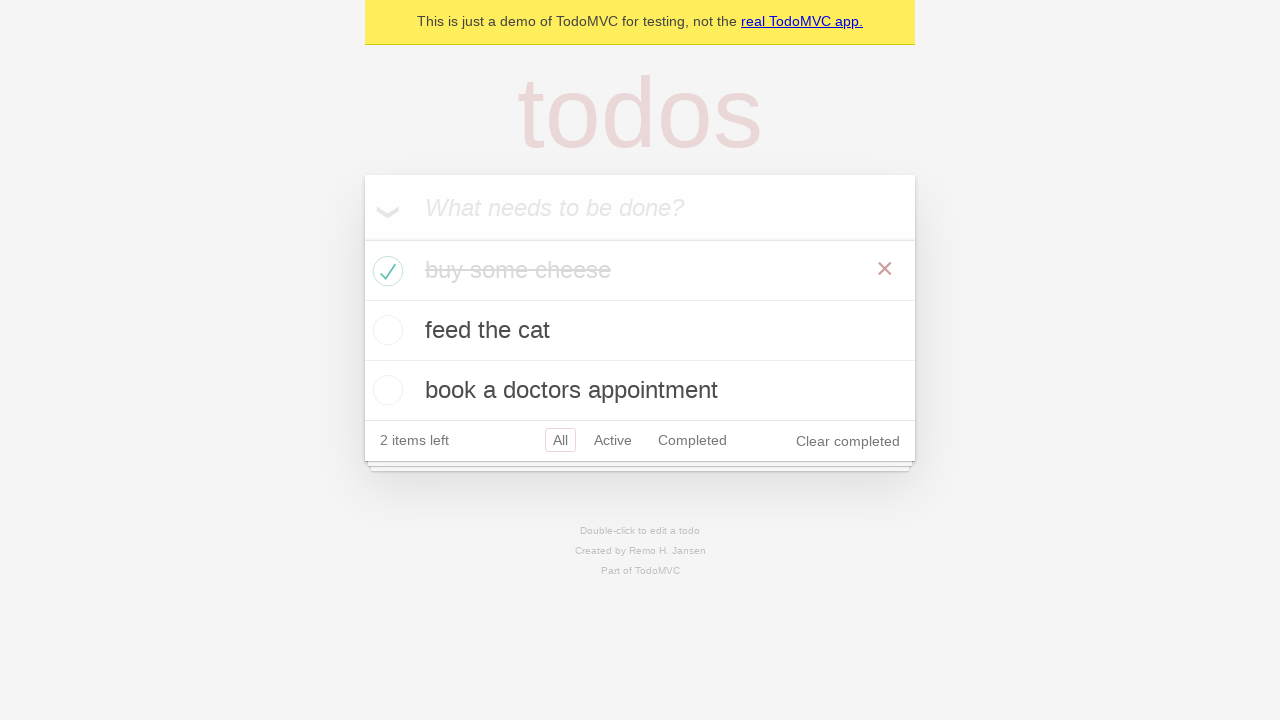